Clicks on a link using XPath sibling selector

Starting URL: https://the-internet.herokuapp.com/notification_message_rendered

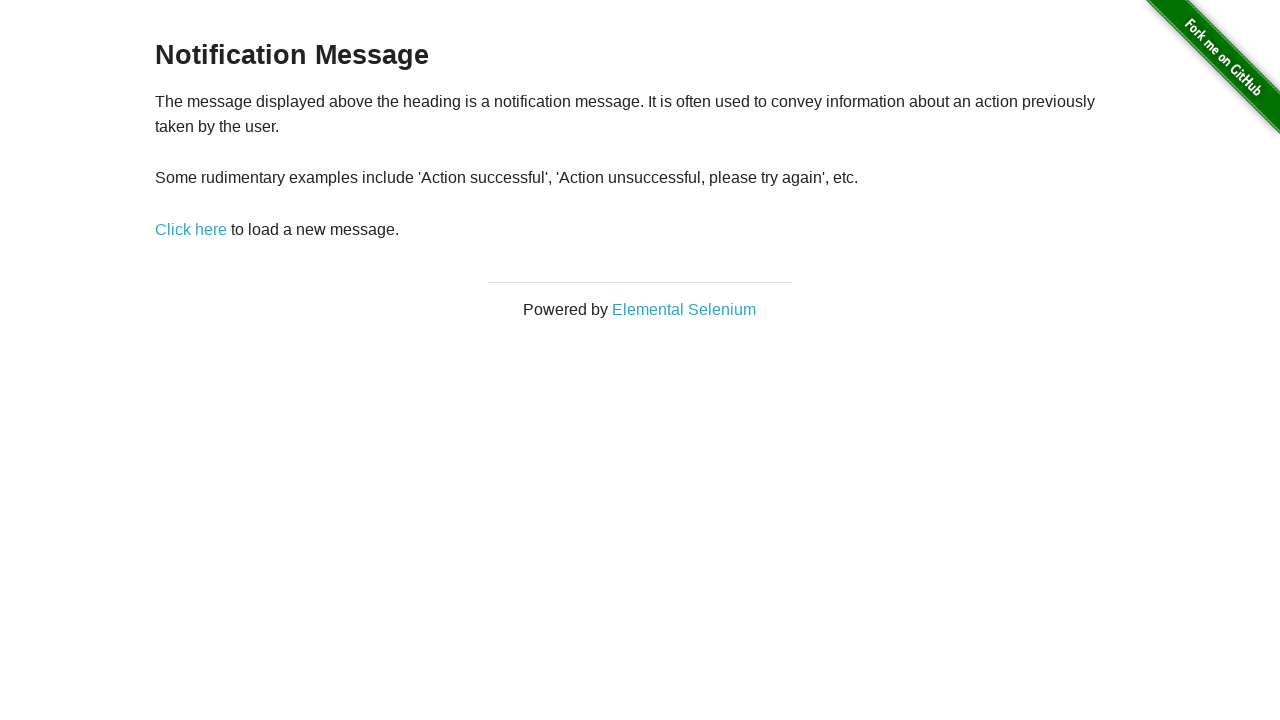

Clicked on link using XPath sibling selector after 4th br element at (191, 229) on div.example p a
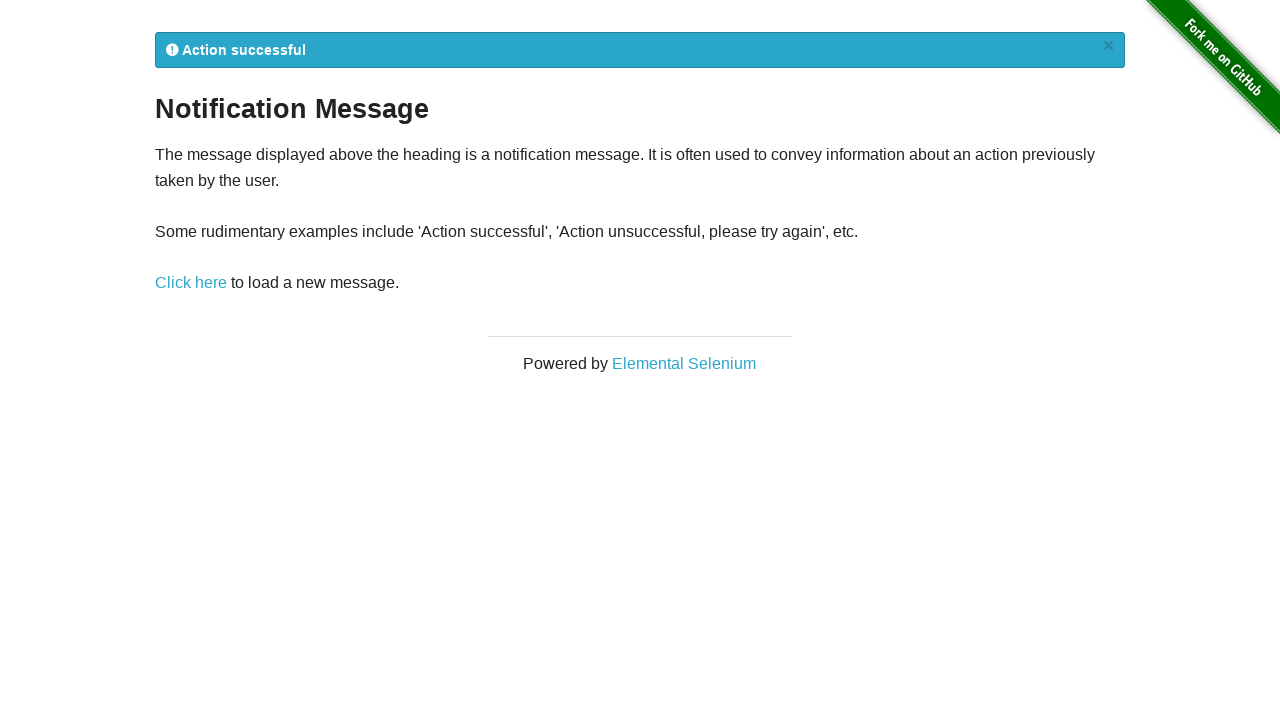

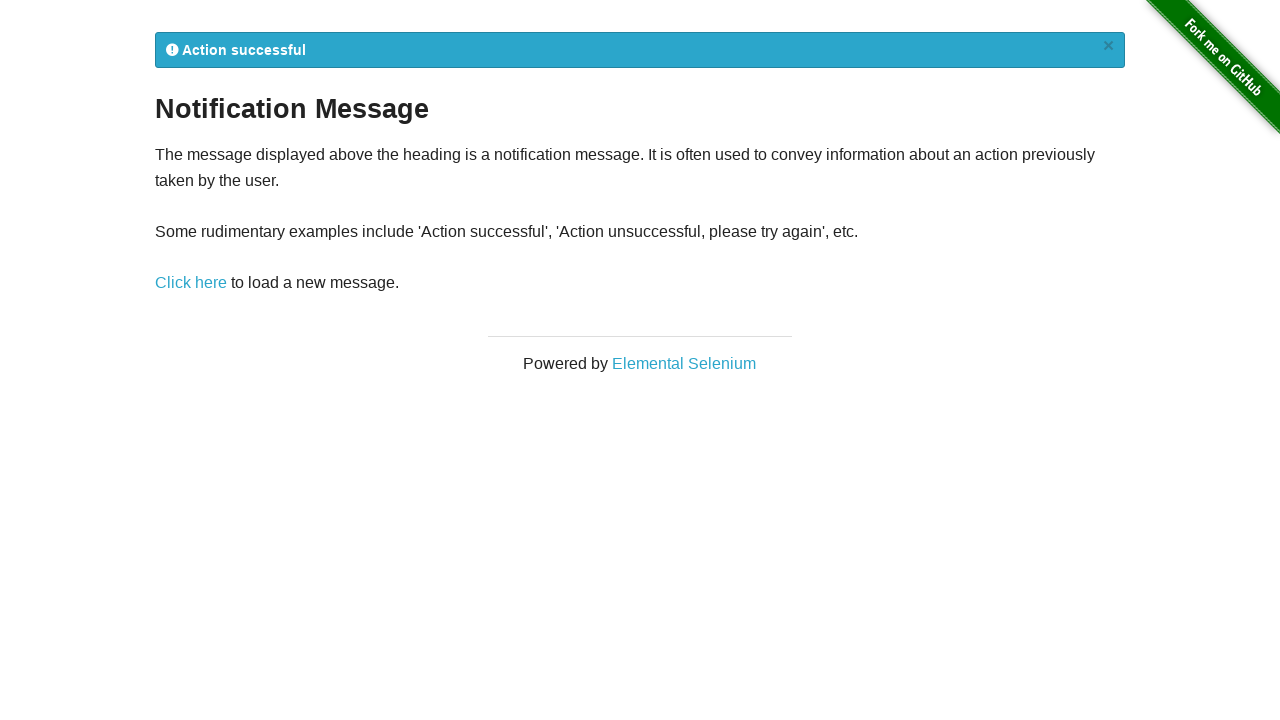